Navigates to a Stepik lesson page and waits for it to load

Starting URL: https://stepik.org/lesson/25969/step/8

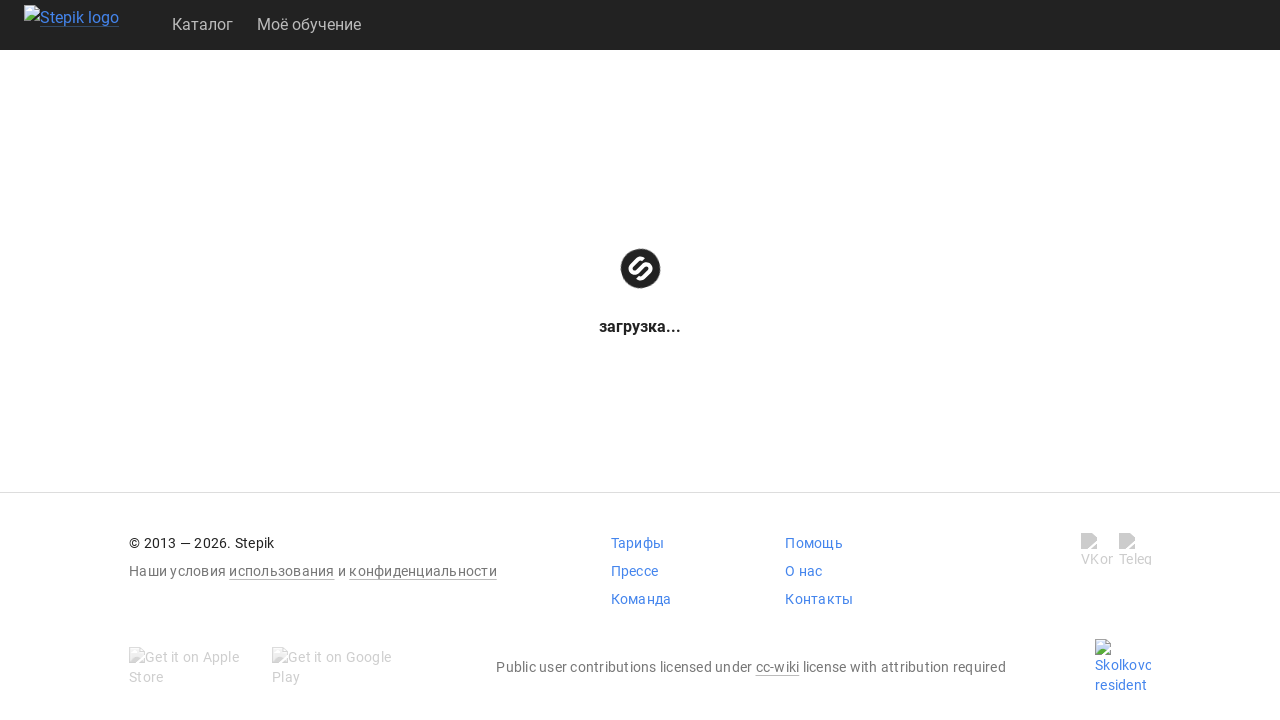

Stepik lesson page loaded with network idle state
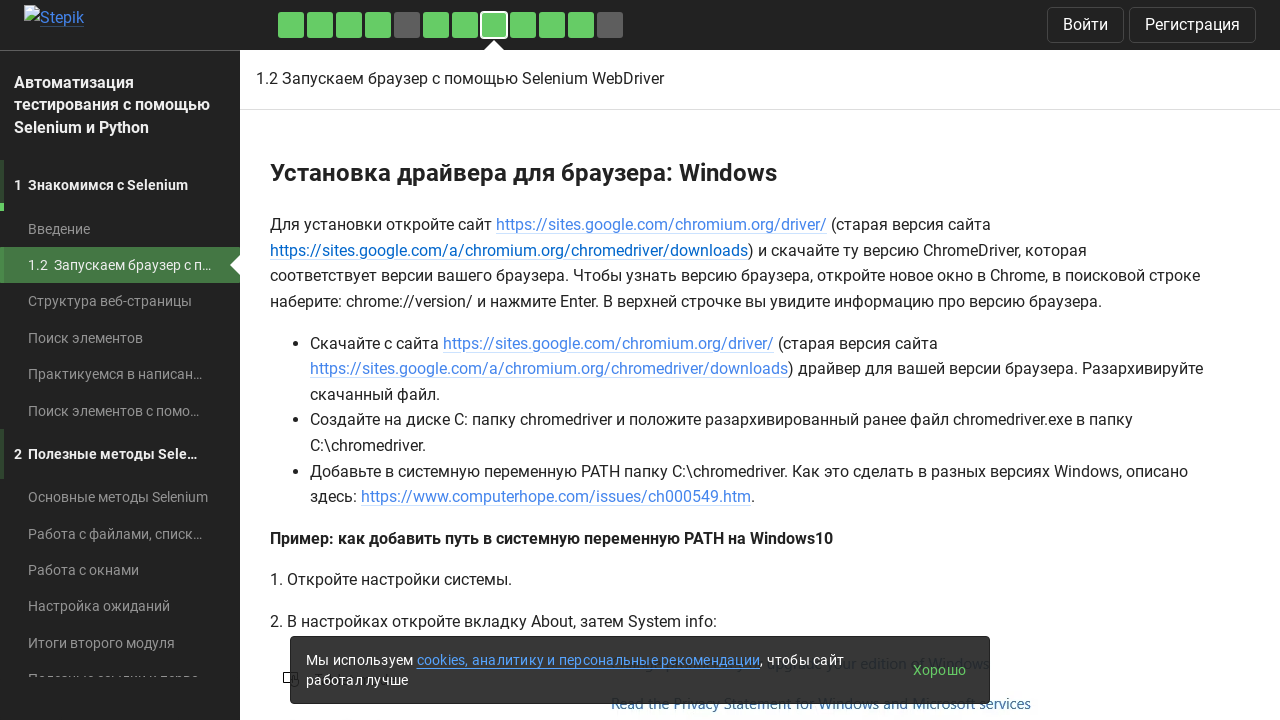

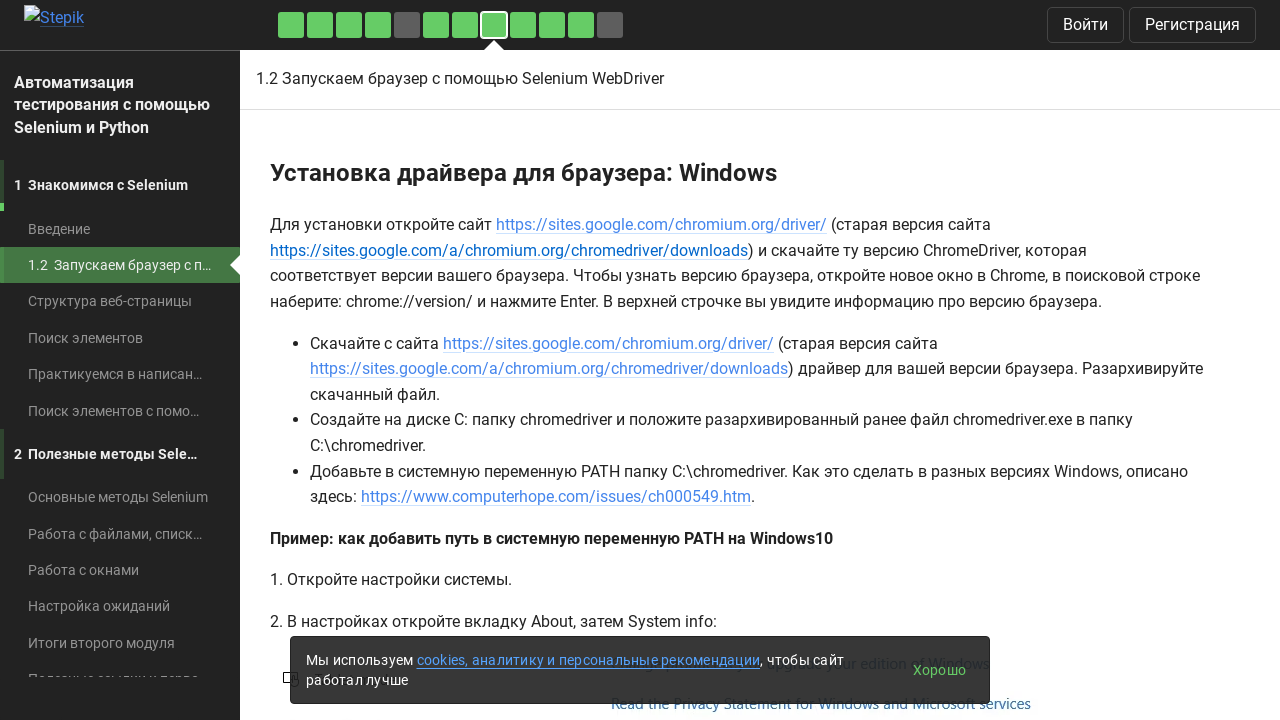